Navigates to a practice page, scrolls down to a web table, and verifies the table structure by checking rows and columns

Starting URL: https://qaclickacademy.com/practice.php

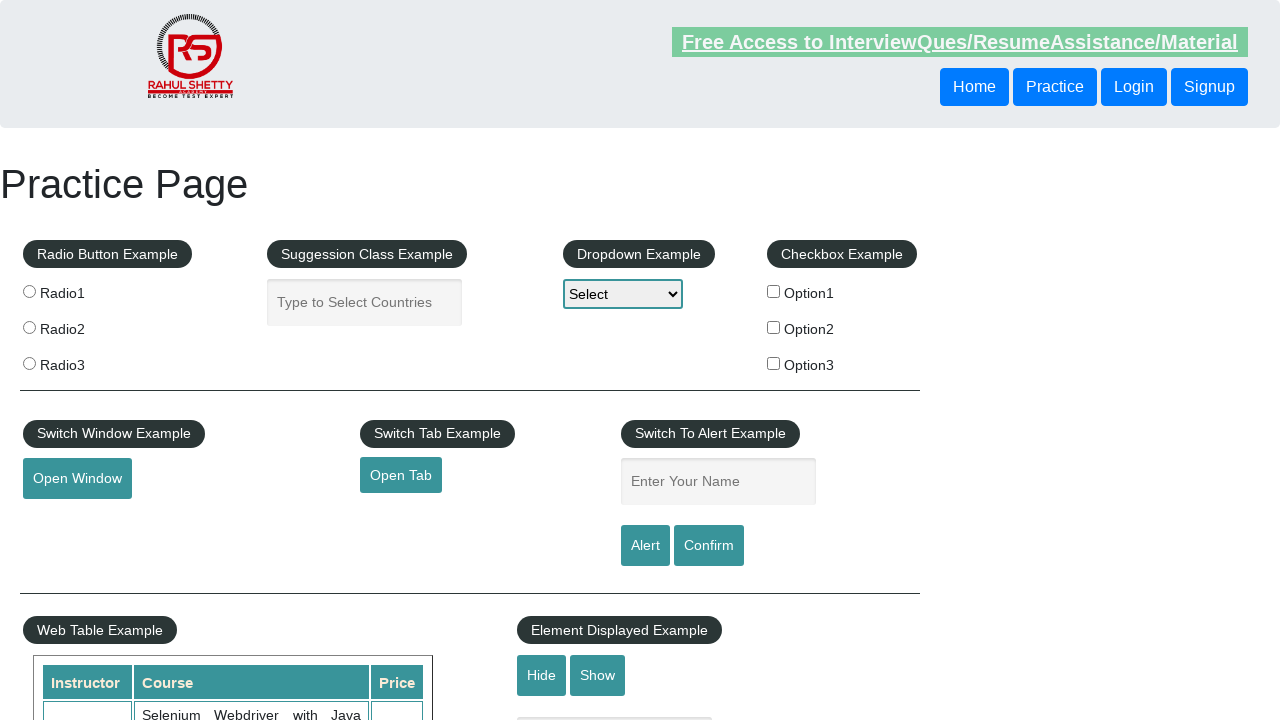

Scrolled down 600 pixels to make web table visible
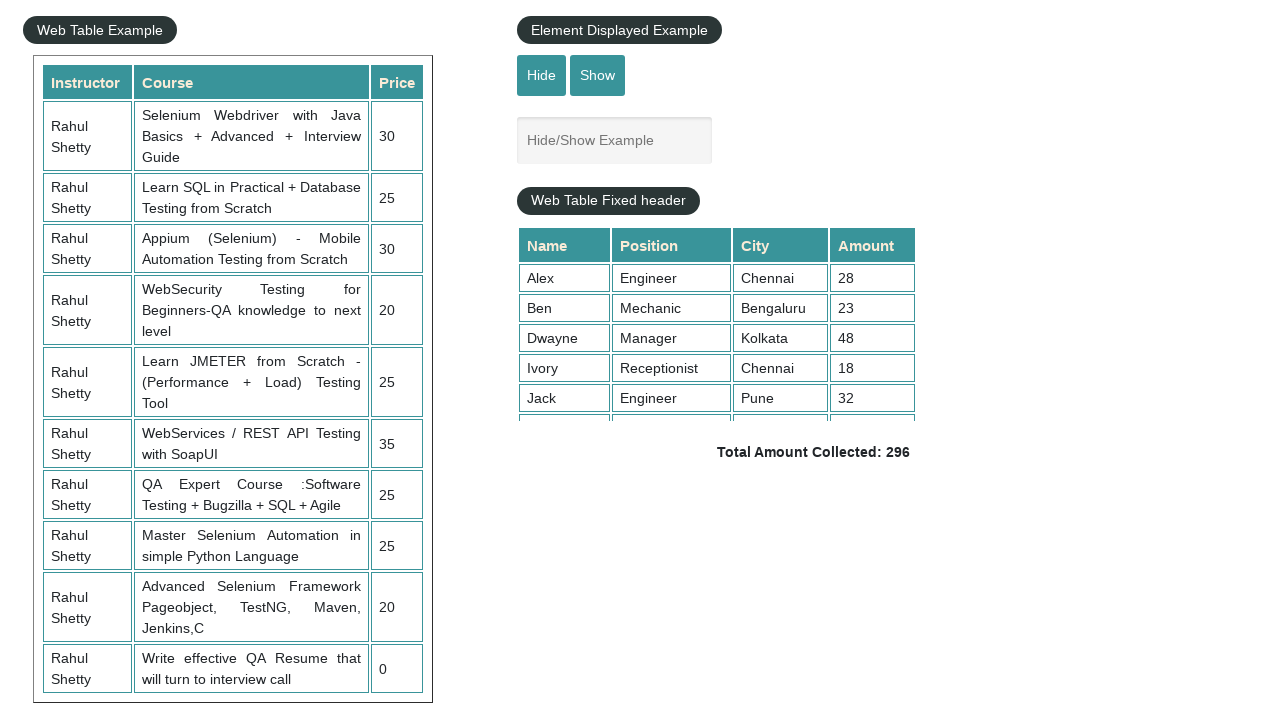

Product table with ID 'product' became visible
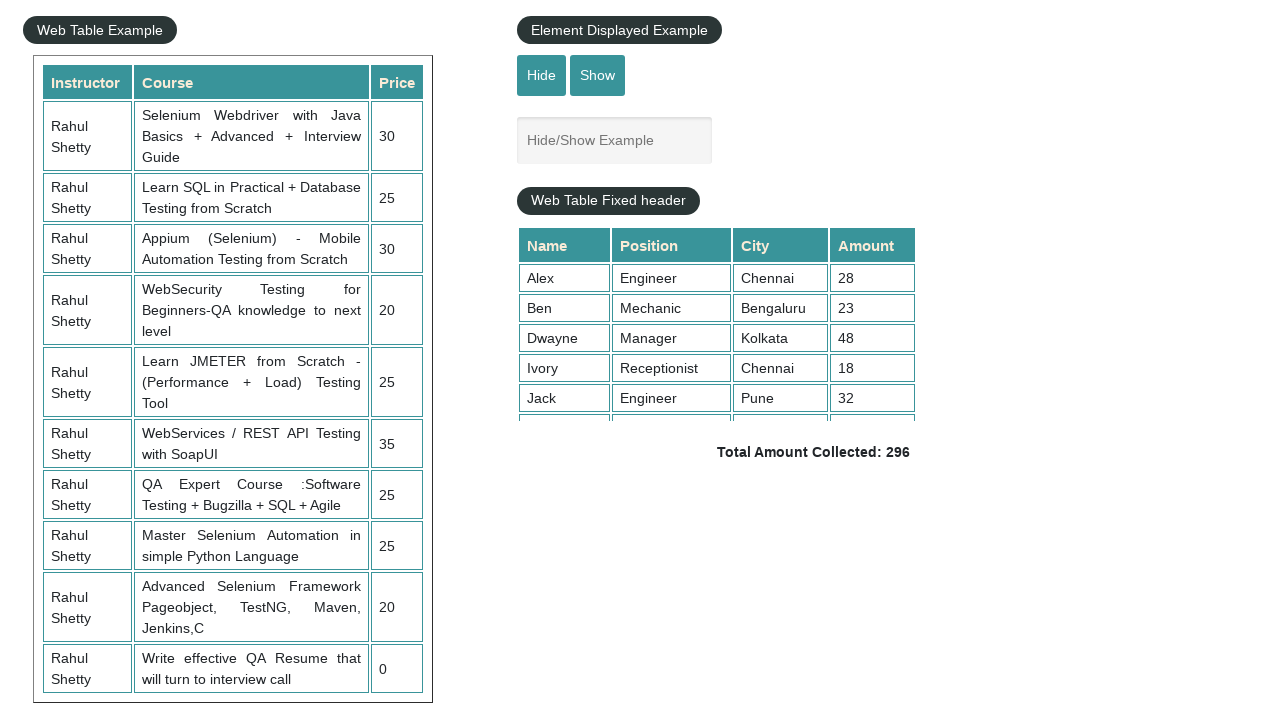

Located product table element
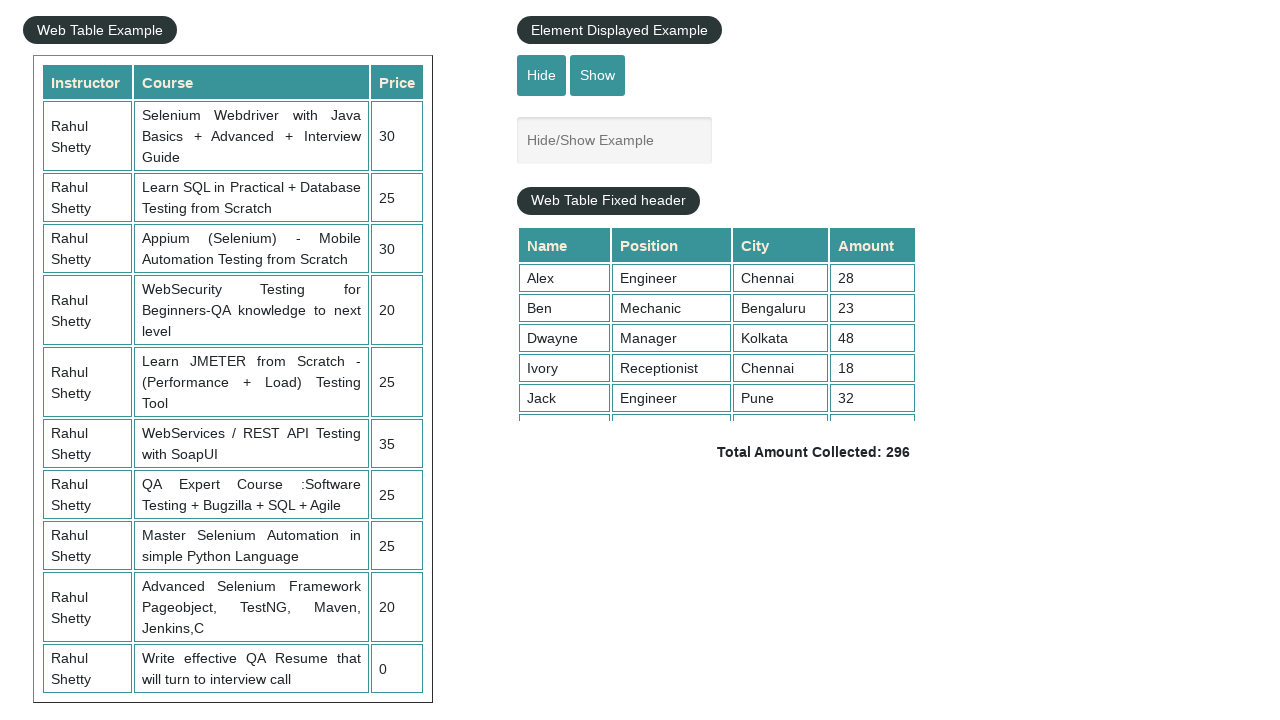

Located all table rows within product table
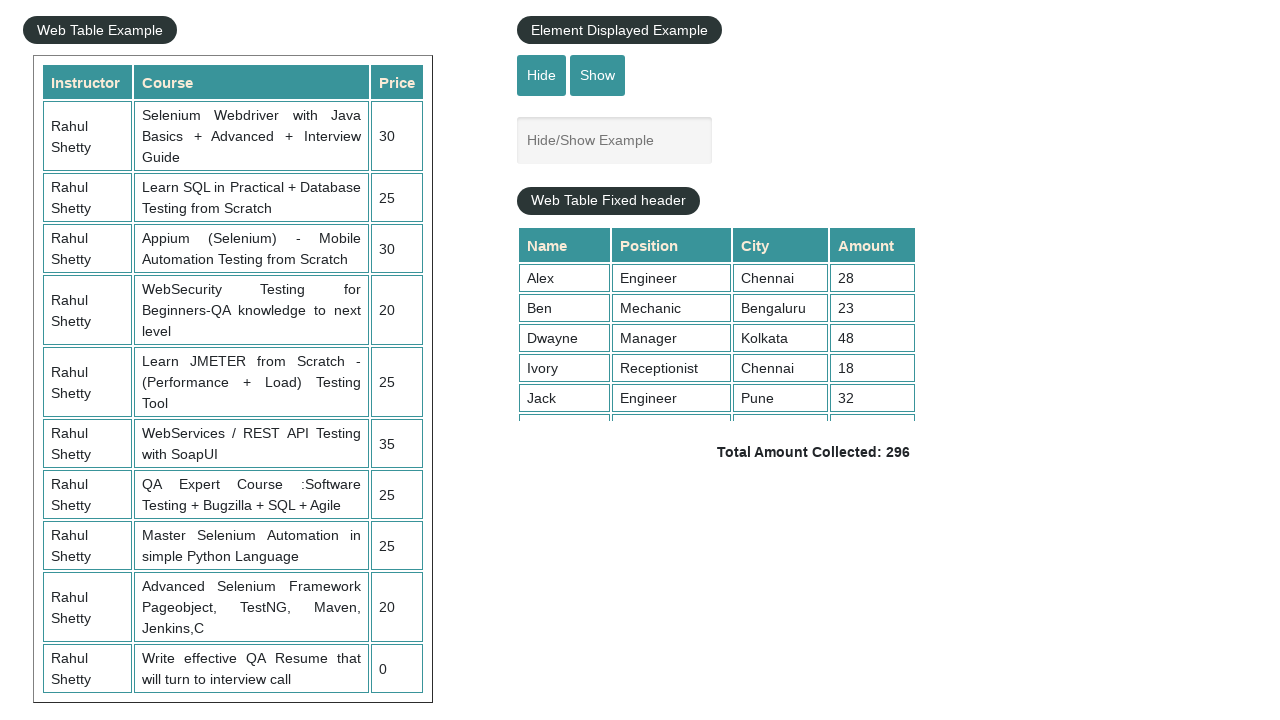

First table row became available and ready for interaction
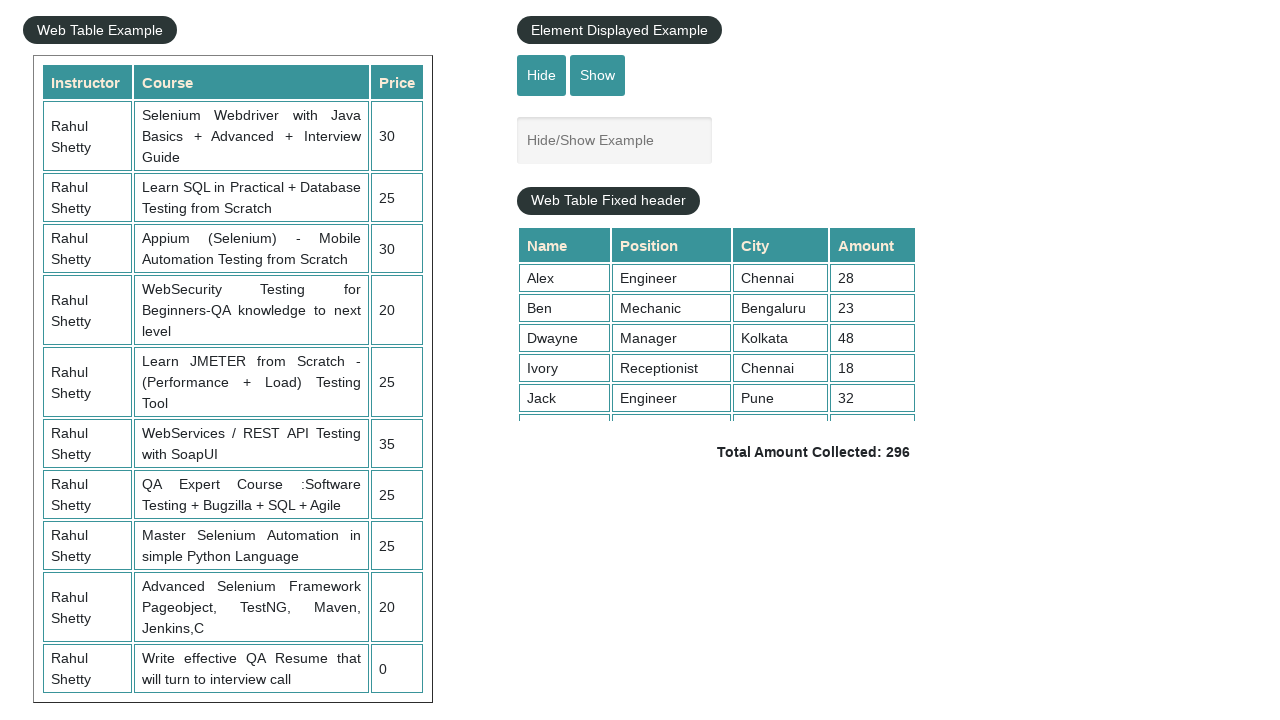

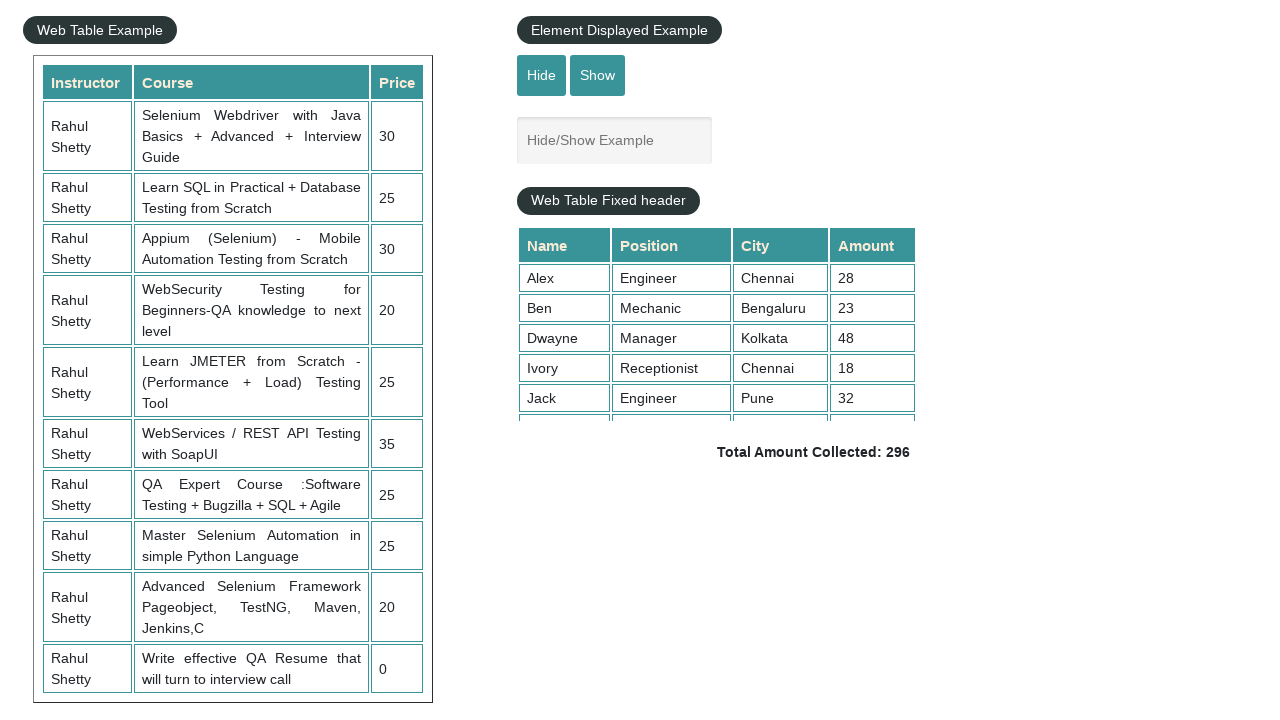